Verifies the home page title matches the expected title for a furniture store website

Starting URL: http://www.homeandstuff.com/

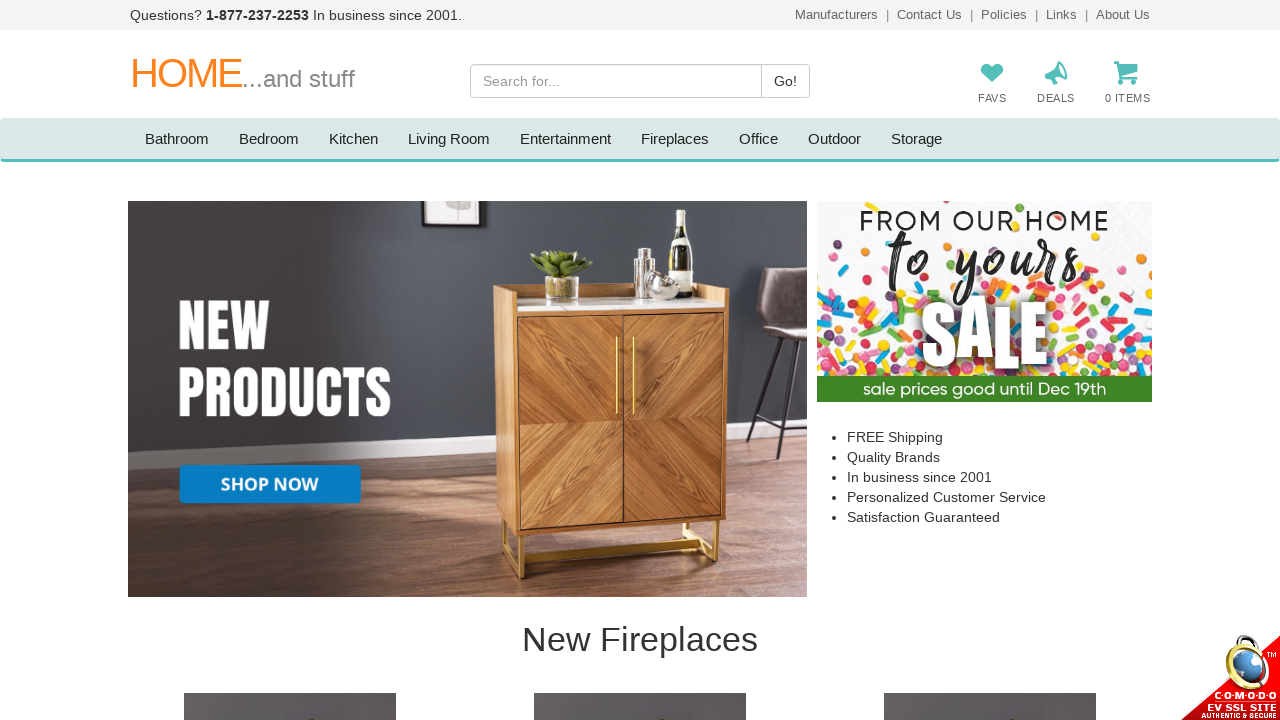

Retrieved page title from home page
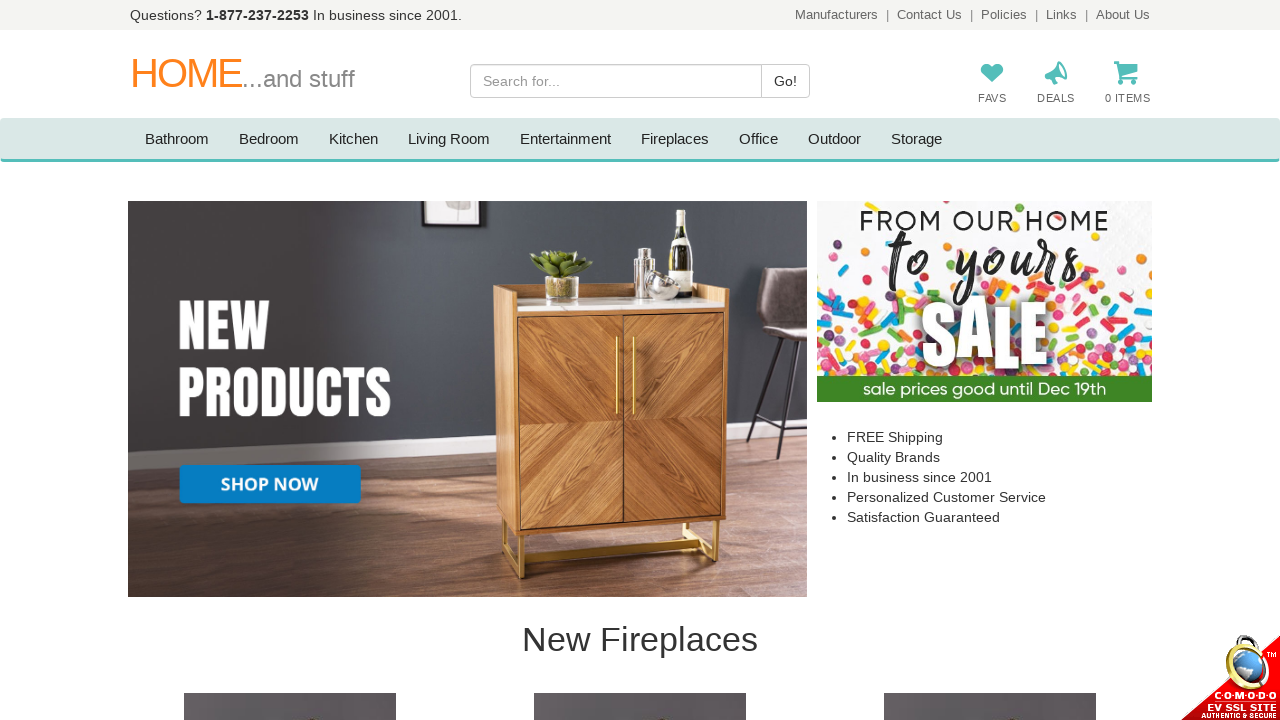

Set expected title for furniture store website
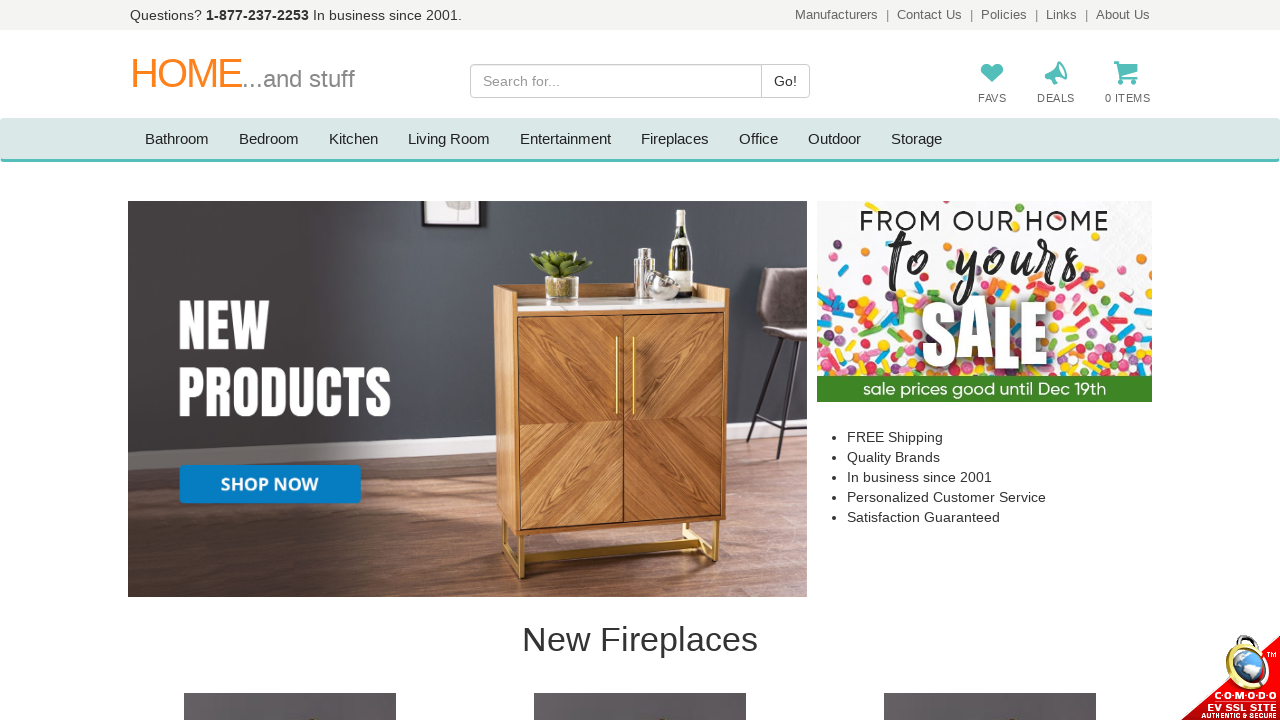

Verified page title matches expected furniture store title
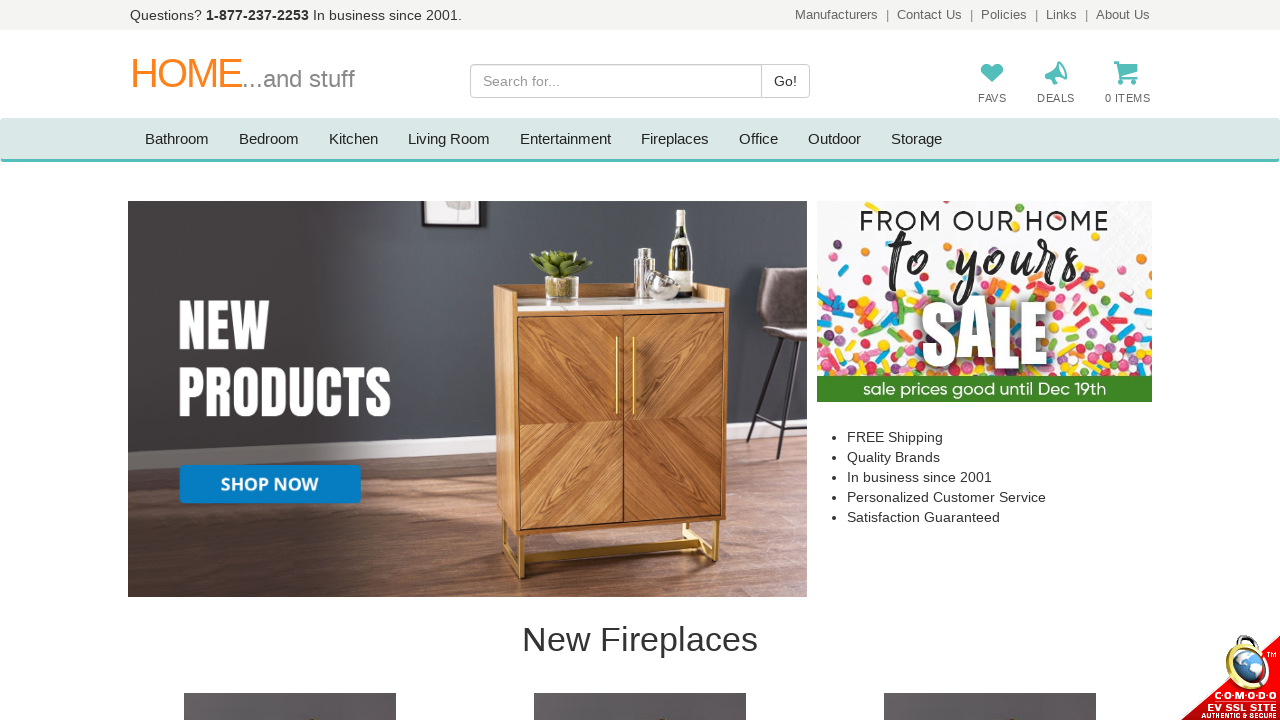

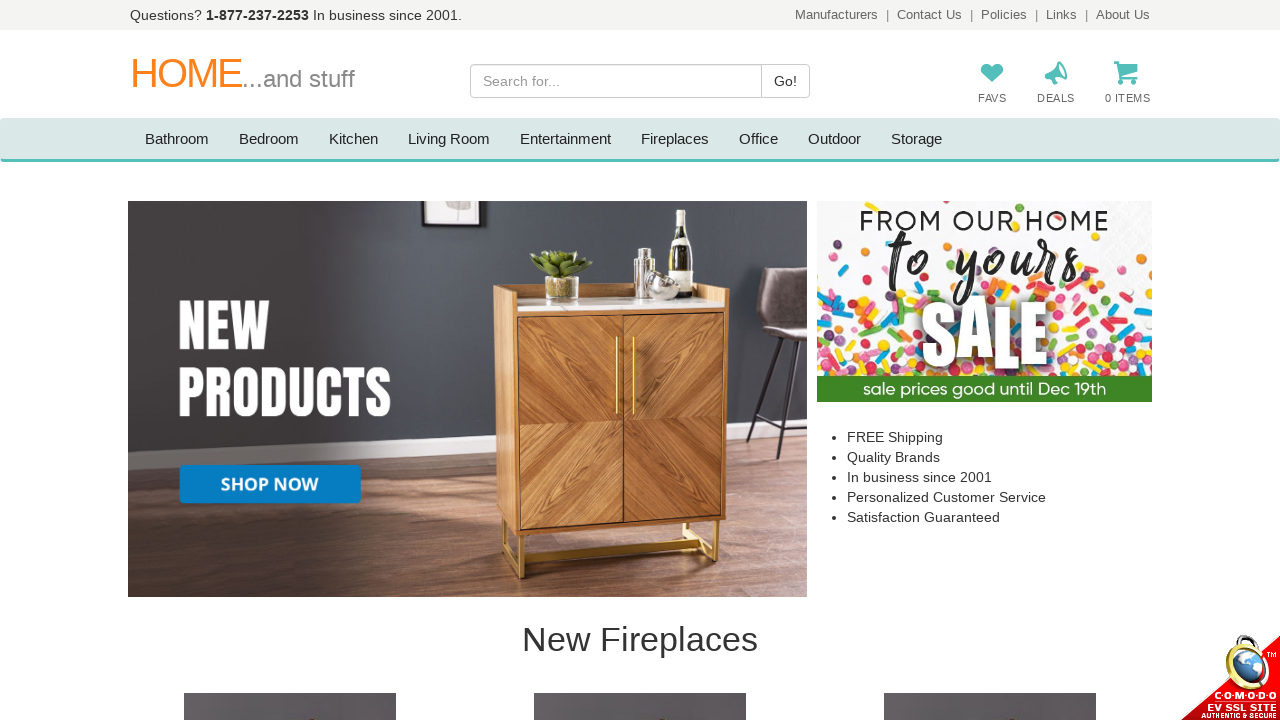